Tests number input field by entering a value and verifying it

Starting URL: https://the-internet.herokuapp.com/inputs

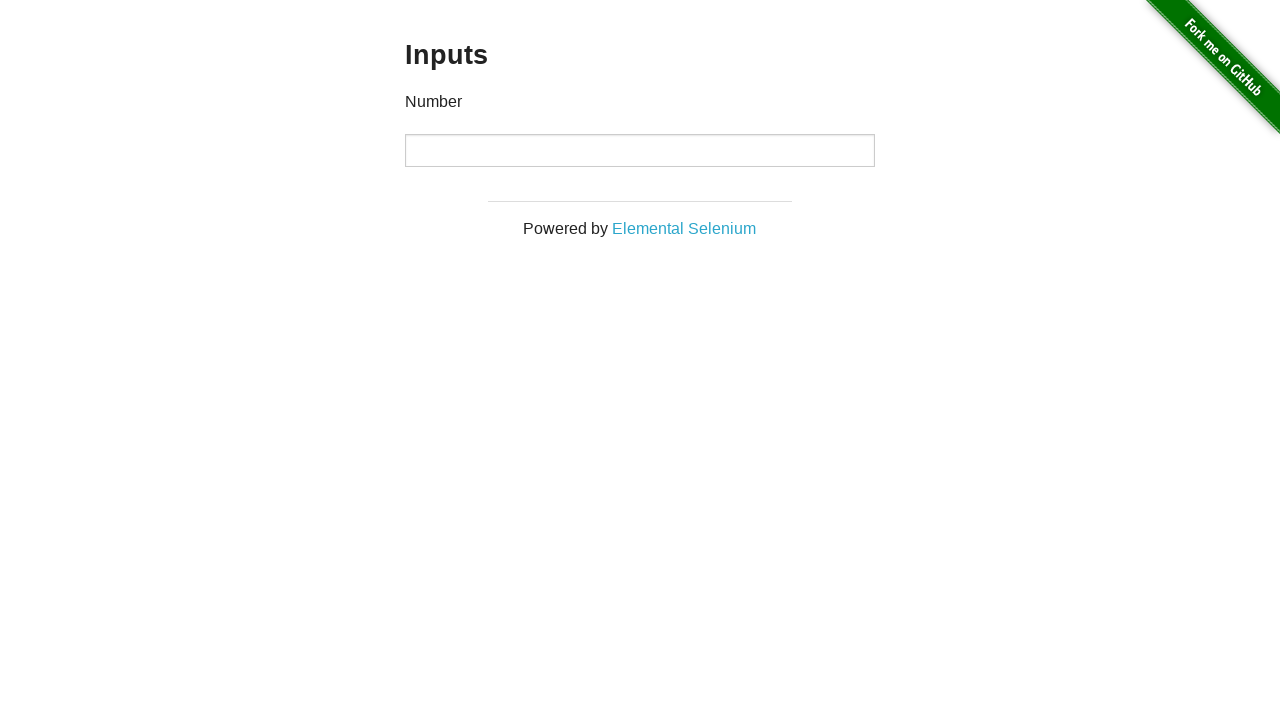

Entered '3' into the number input field on //div[@id='content']//input[@type='number']
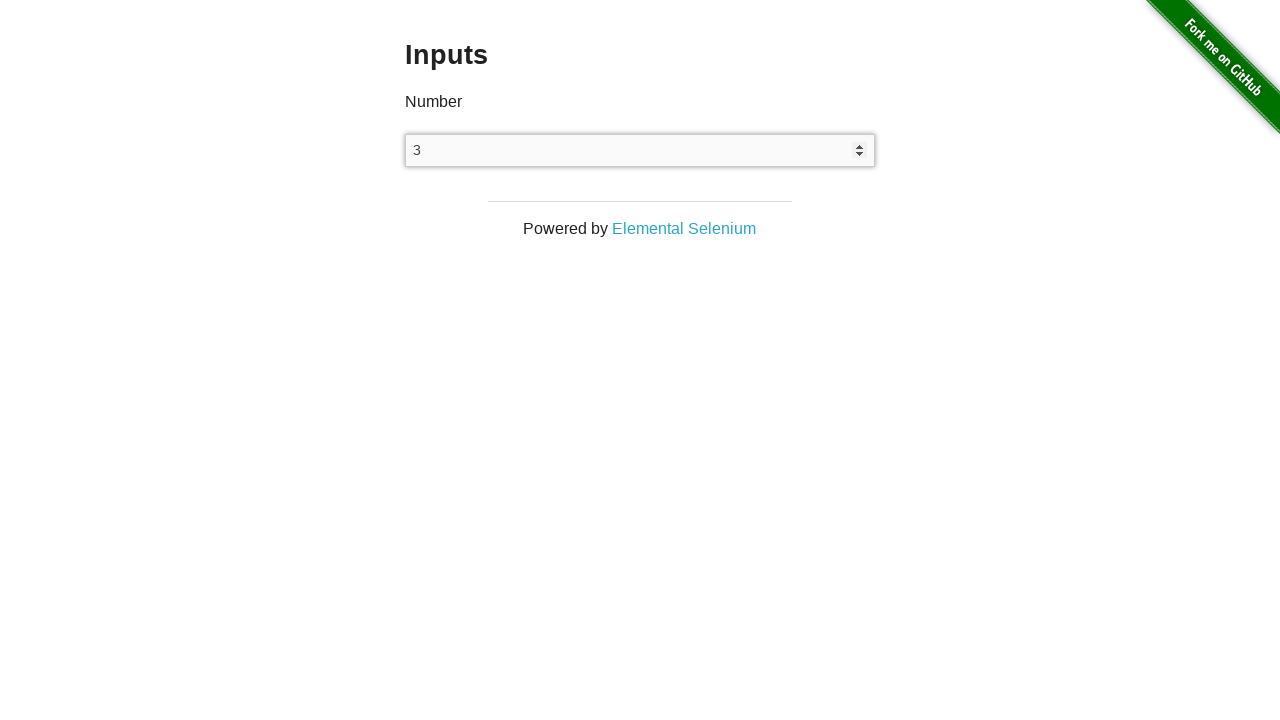

Retrieved the current value from the number input field
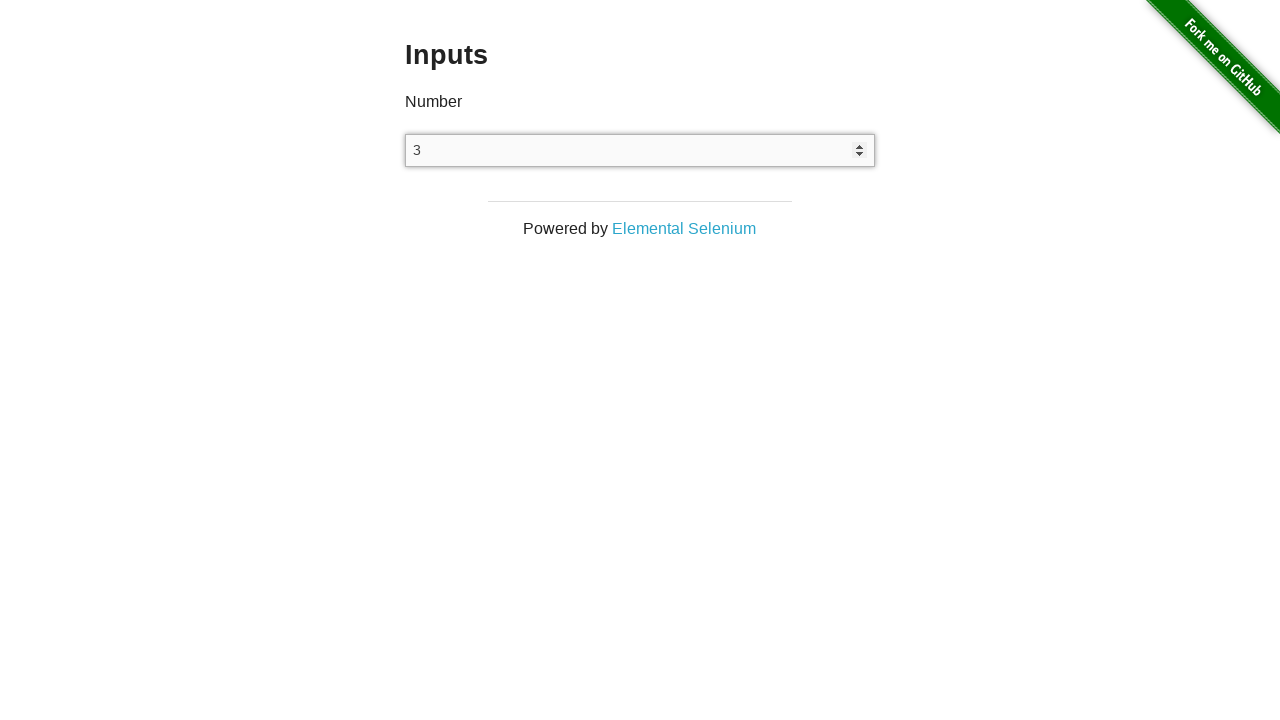

Verified that the input field value equals '3'
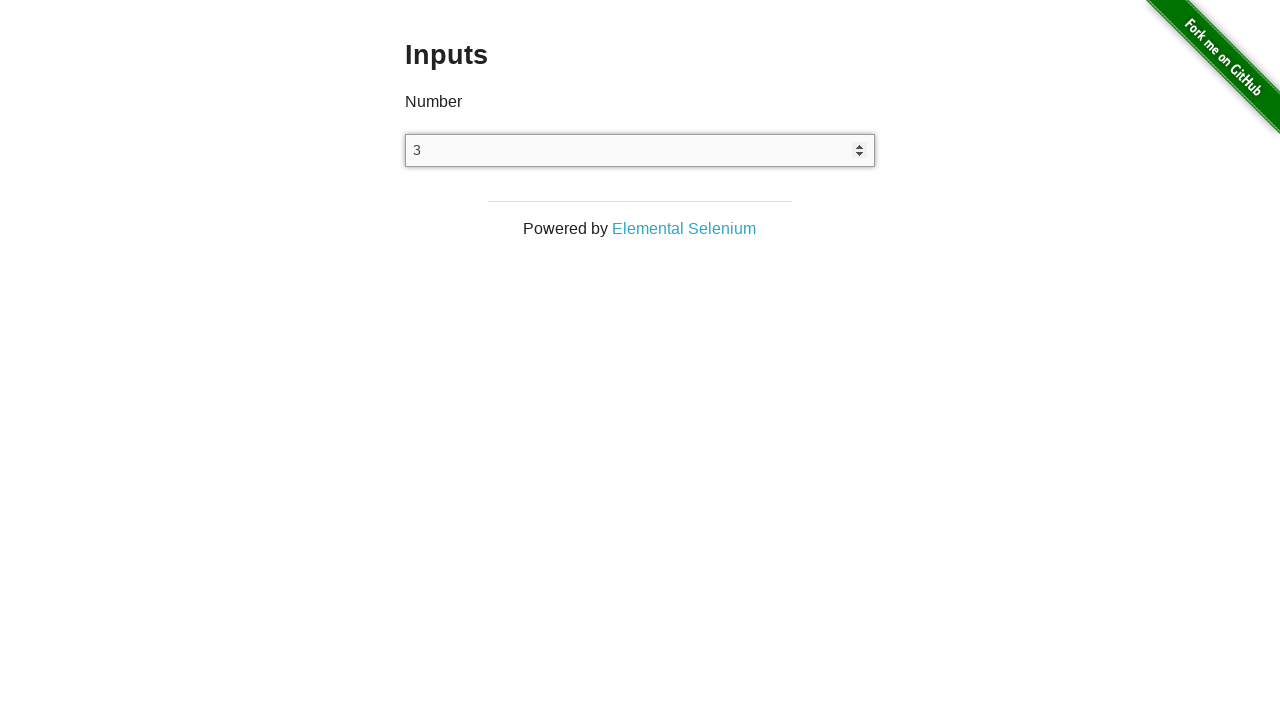

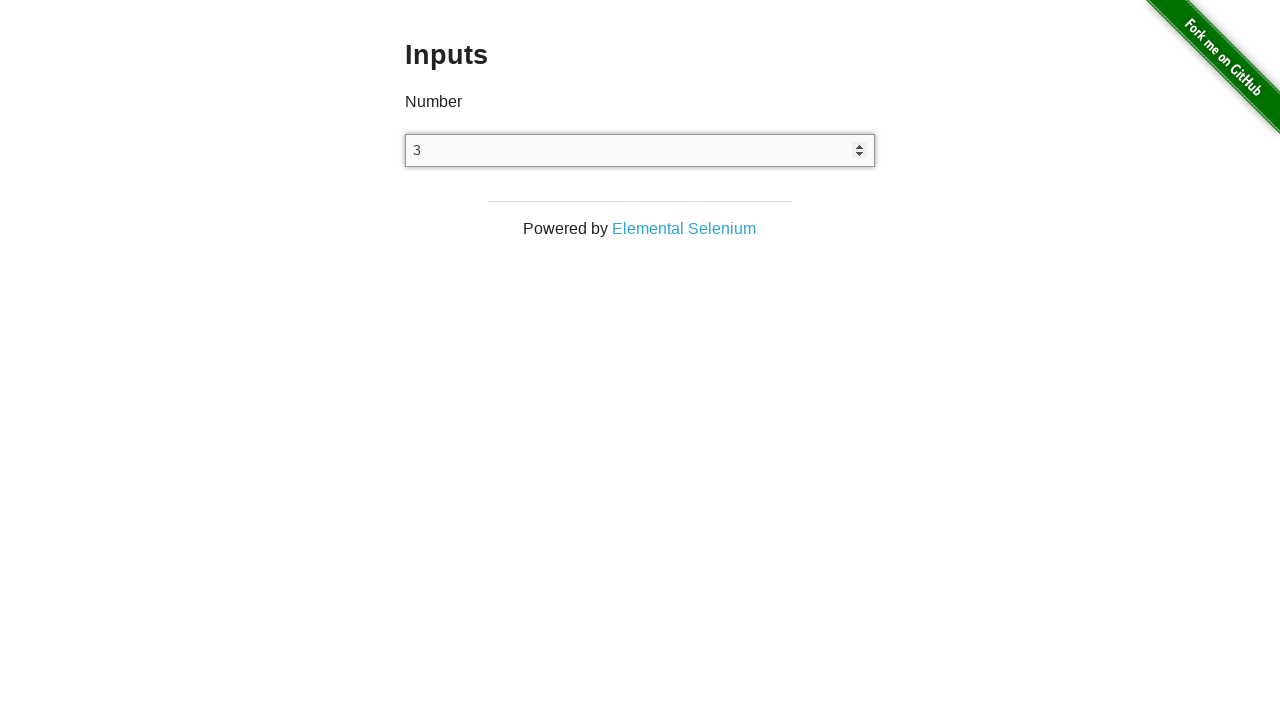